Tests radio button interaction on the US Web Design System component page by clicking on a specific radio button option

Starting URL: https://designsystem.digital.gov/components/radio-buttons/

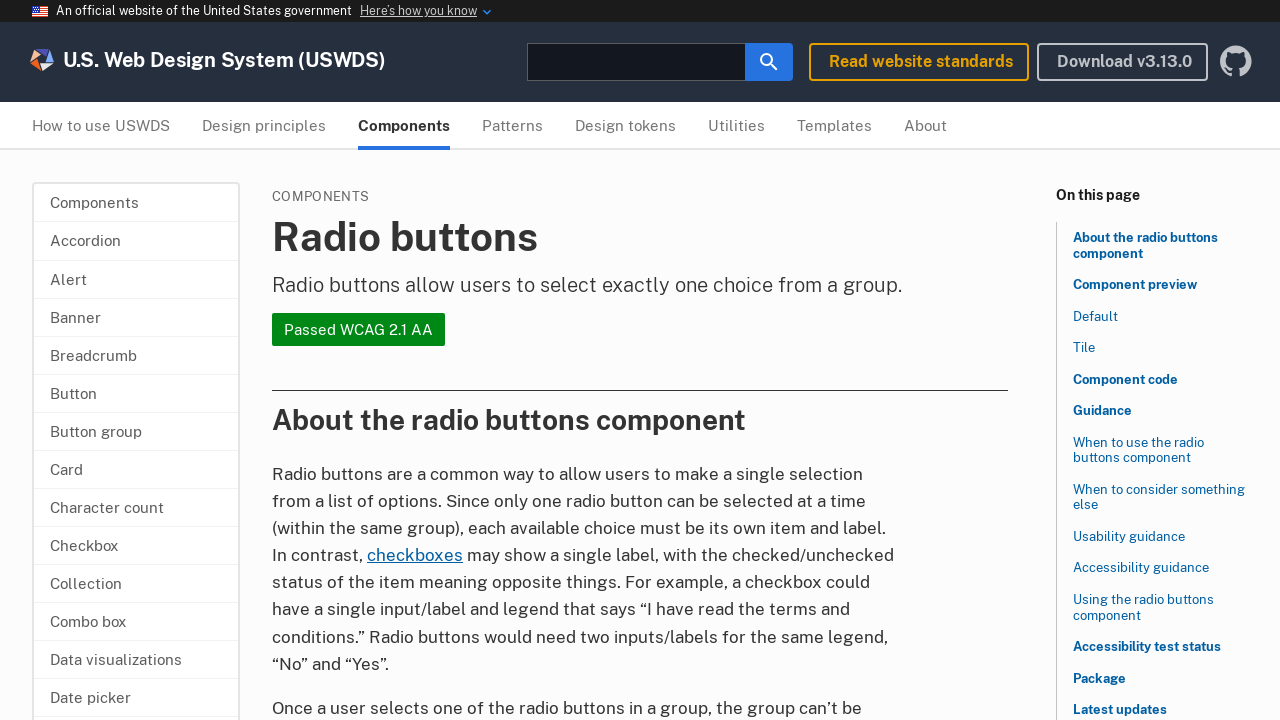

Navigated to US Web Design System radio buttons component page
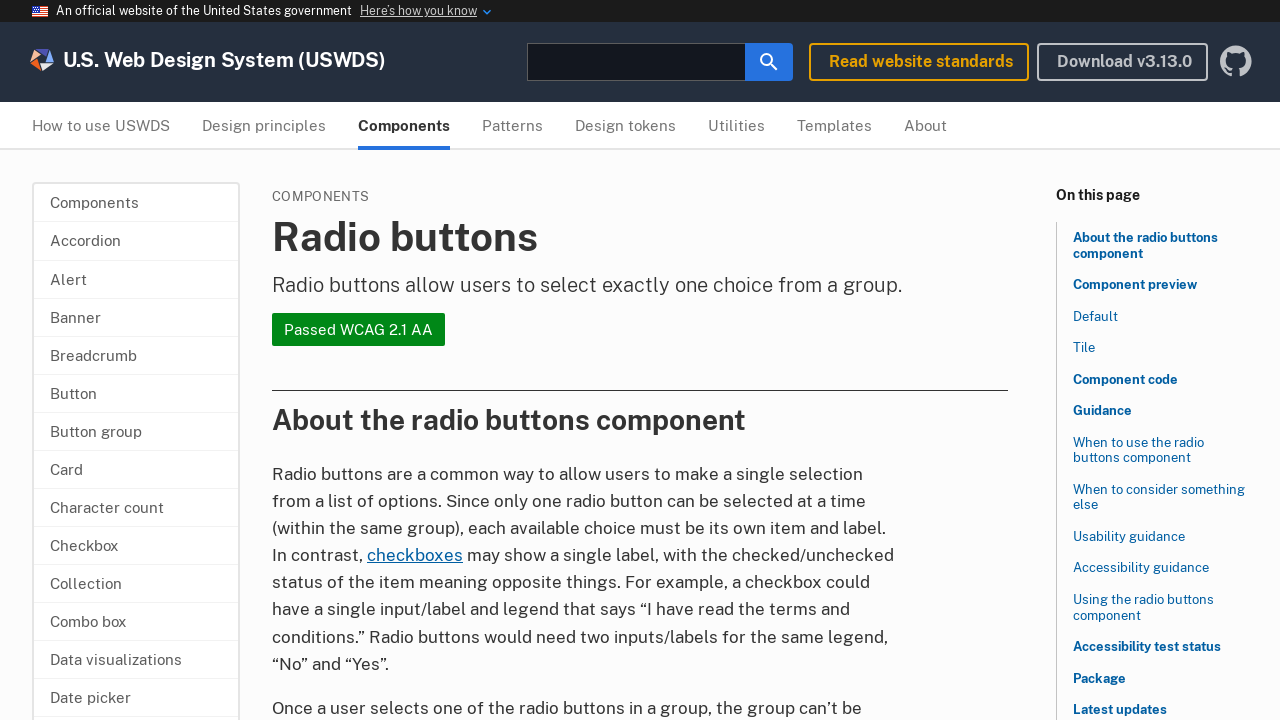

Clicked on the 'historical-douglass' radio button option at (378, 361) on label[for='historical-douglass']
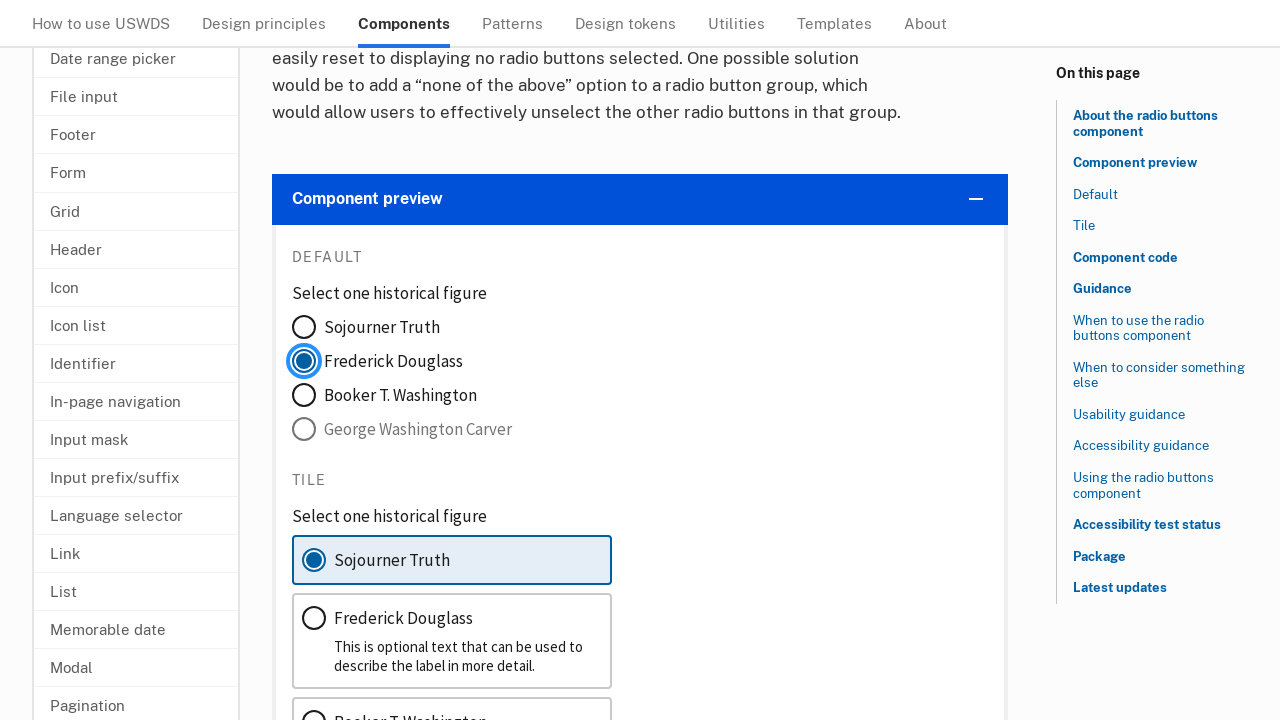

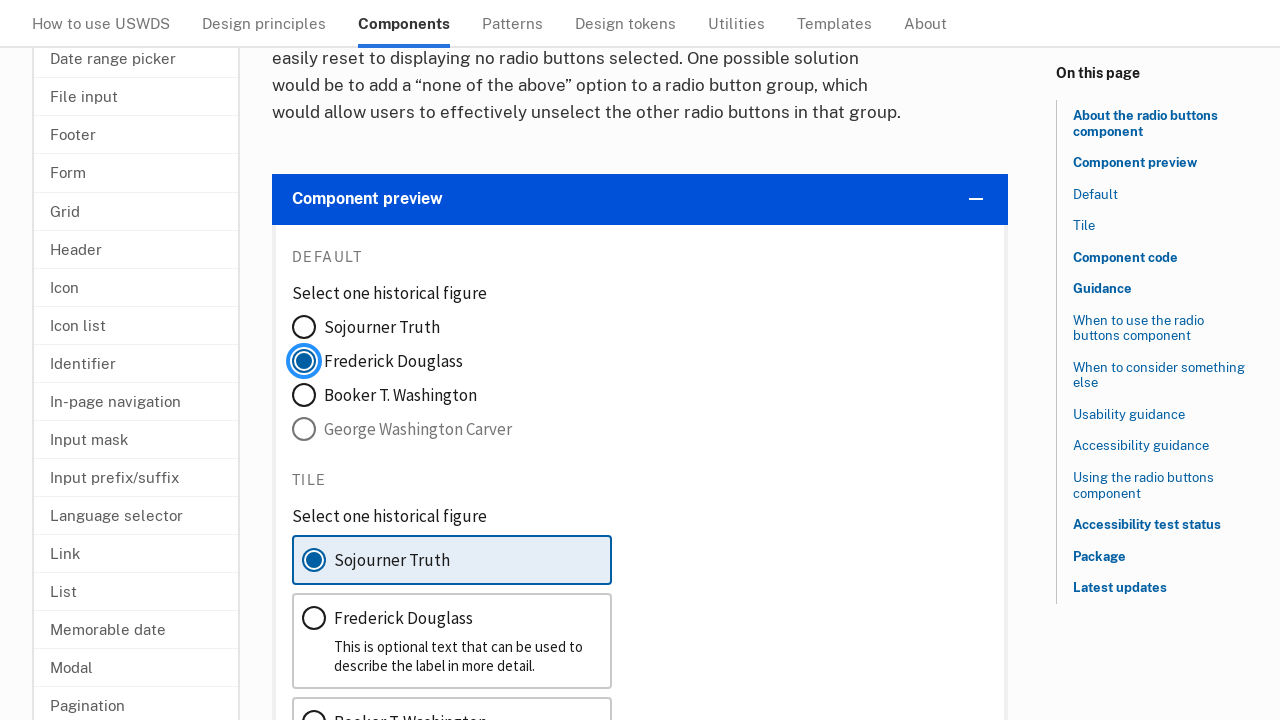